Tests handling of different JavaScript alert types on a practice website - including accepting a simple alert, dismissing a confirm alert, and dismissing a sweet alert overlay.

Starting URL: https://www.leafground.com/alert.xhtml

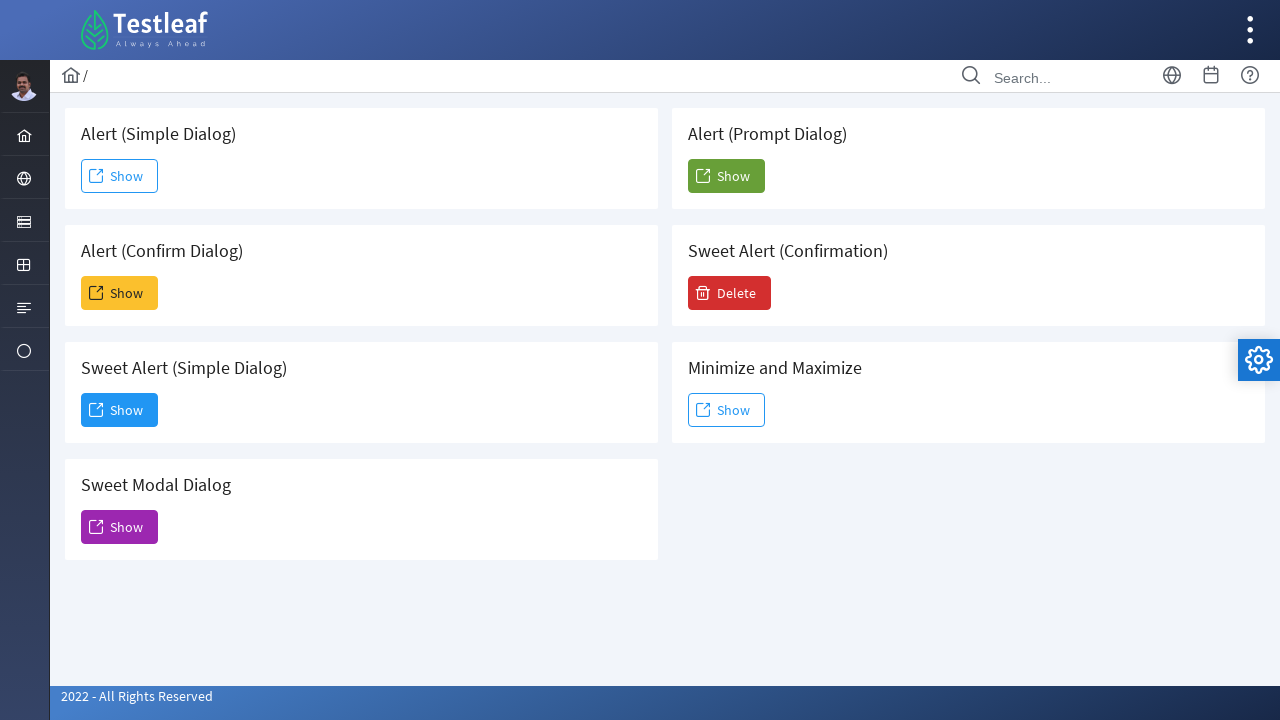

Clicked first 'Show' button to trigger simple alert at (120, 176) on xpath=//span[text()='Show']
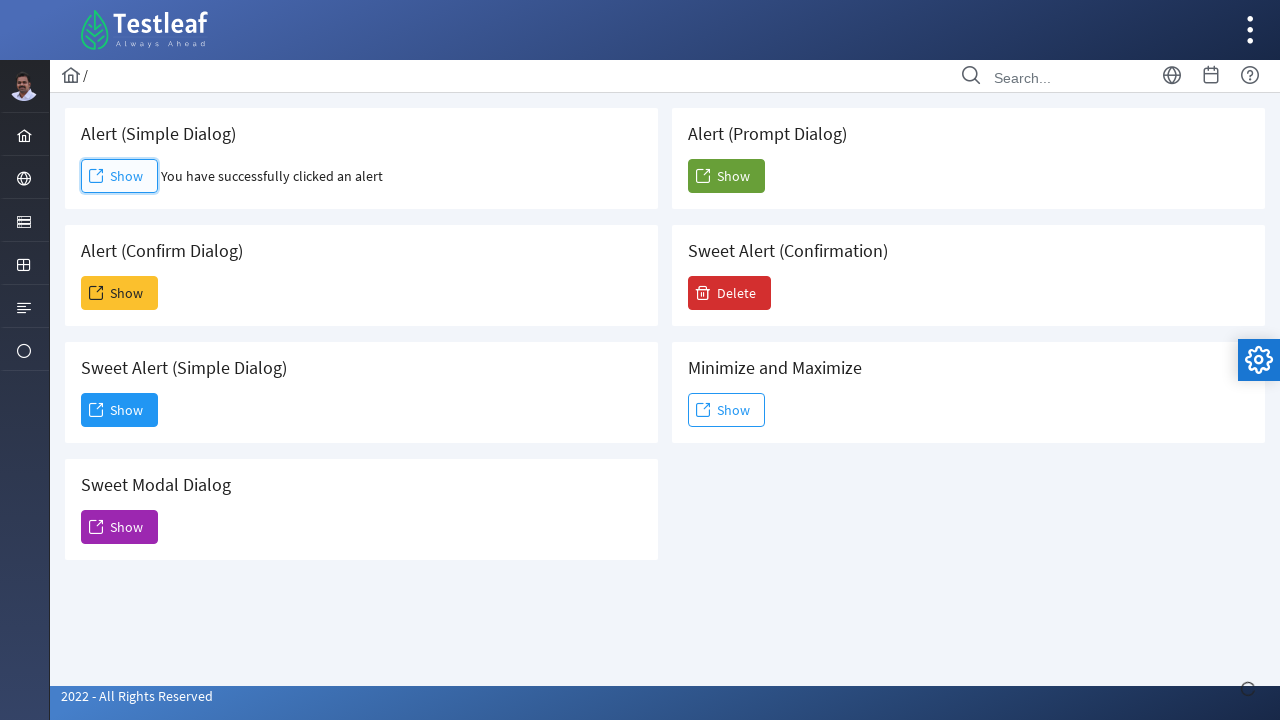

Set up dialog handler to accept alert
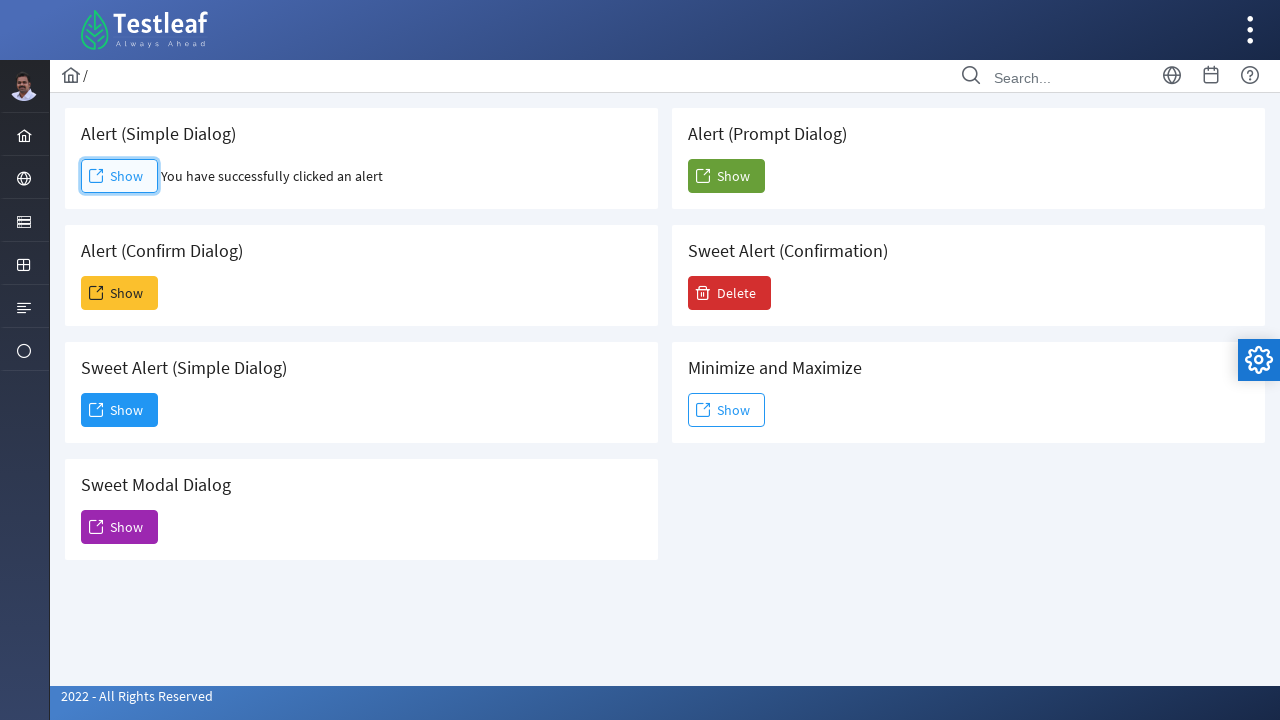

Waited for simple alert to be accepted
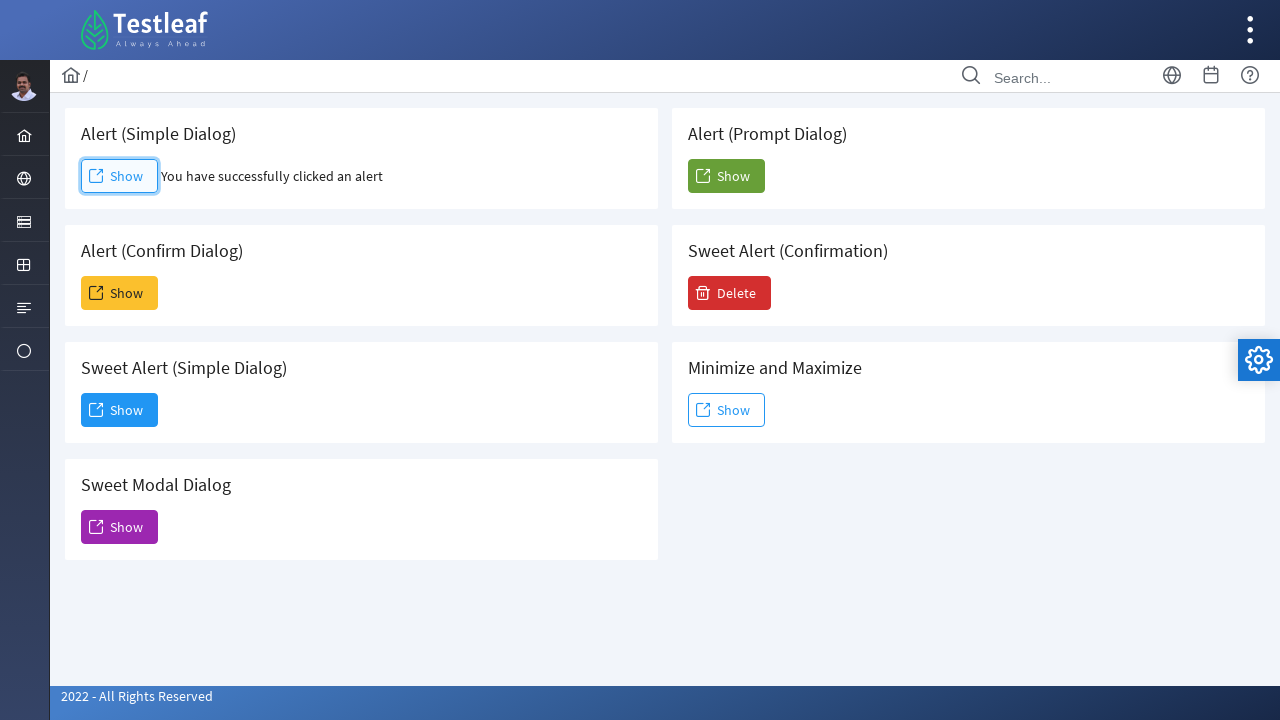

Clicked second 'Show' button to trigger confirm alert at (120, 293) on (//span[text()='Show'])[2]
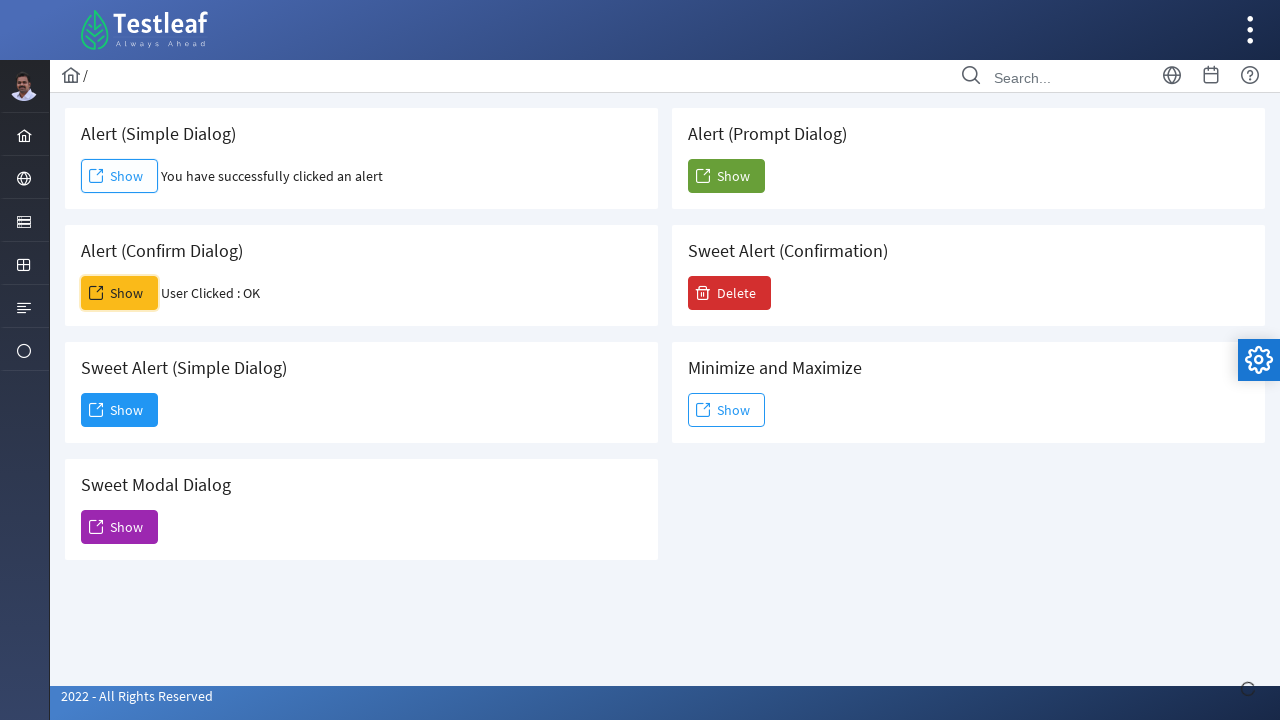

Set up dialog handler to dismiss confirm alert
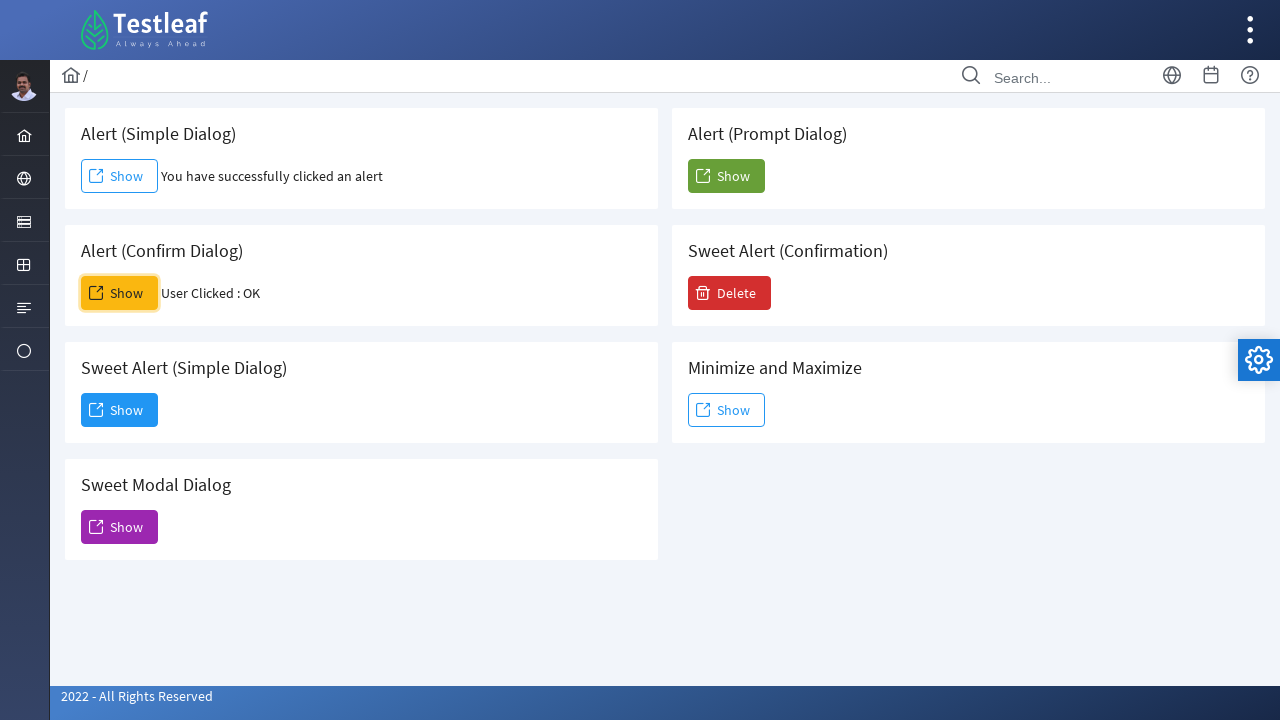

Waited for confirm alert to be dismissed
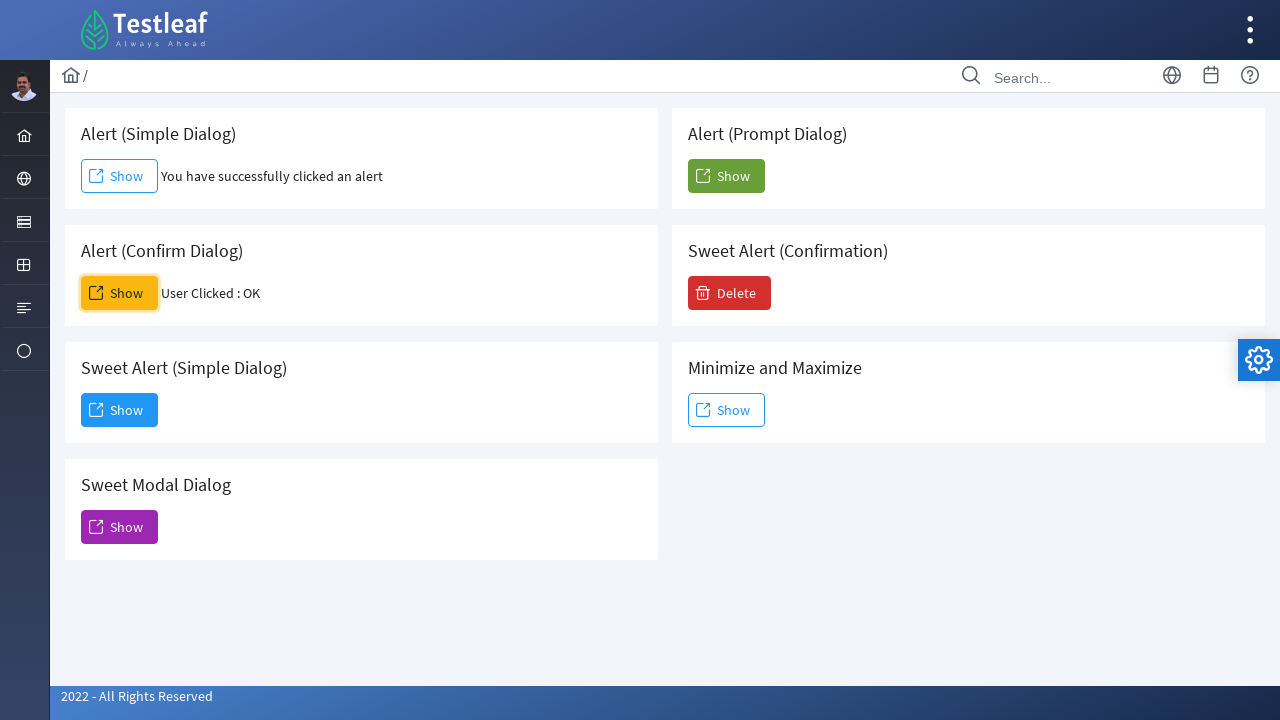

Clicked third 'Show' button to trigger sweet alert overlay at (120, 410) on (//span[text()='Show'])[3]
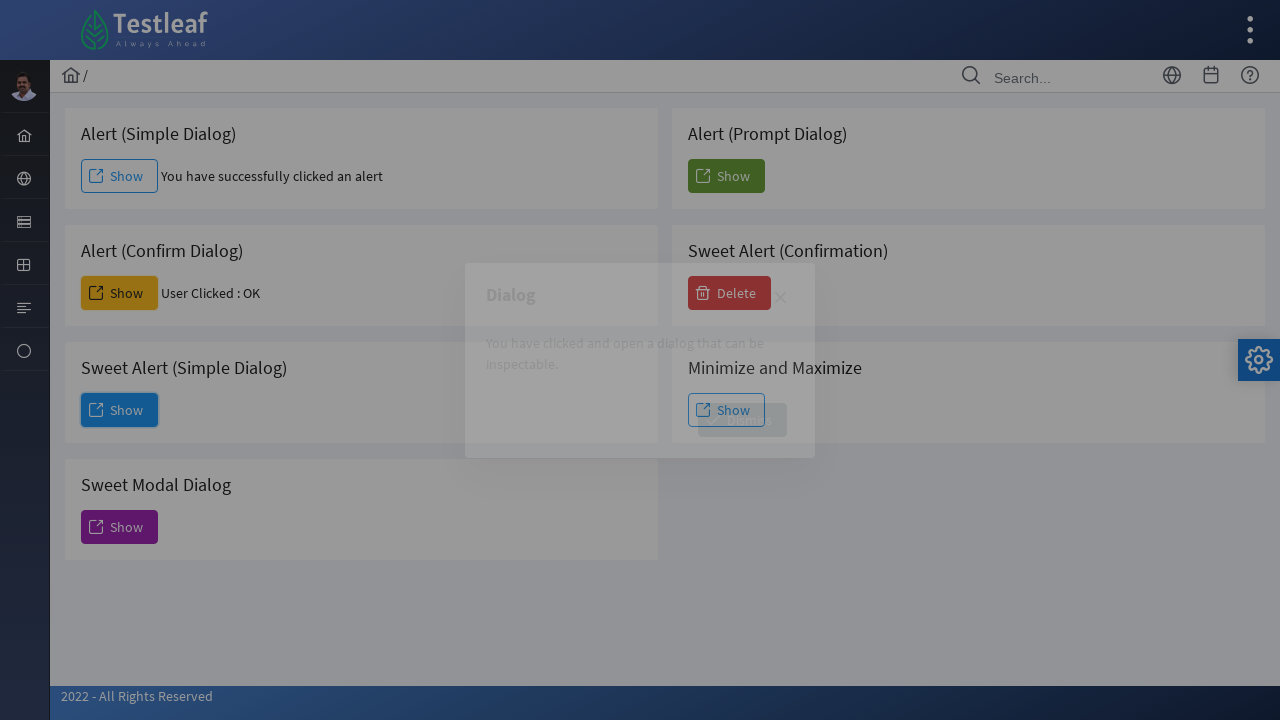

Waited for sweet alert to appear
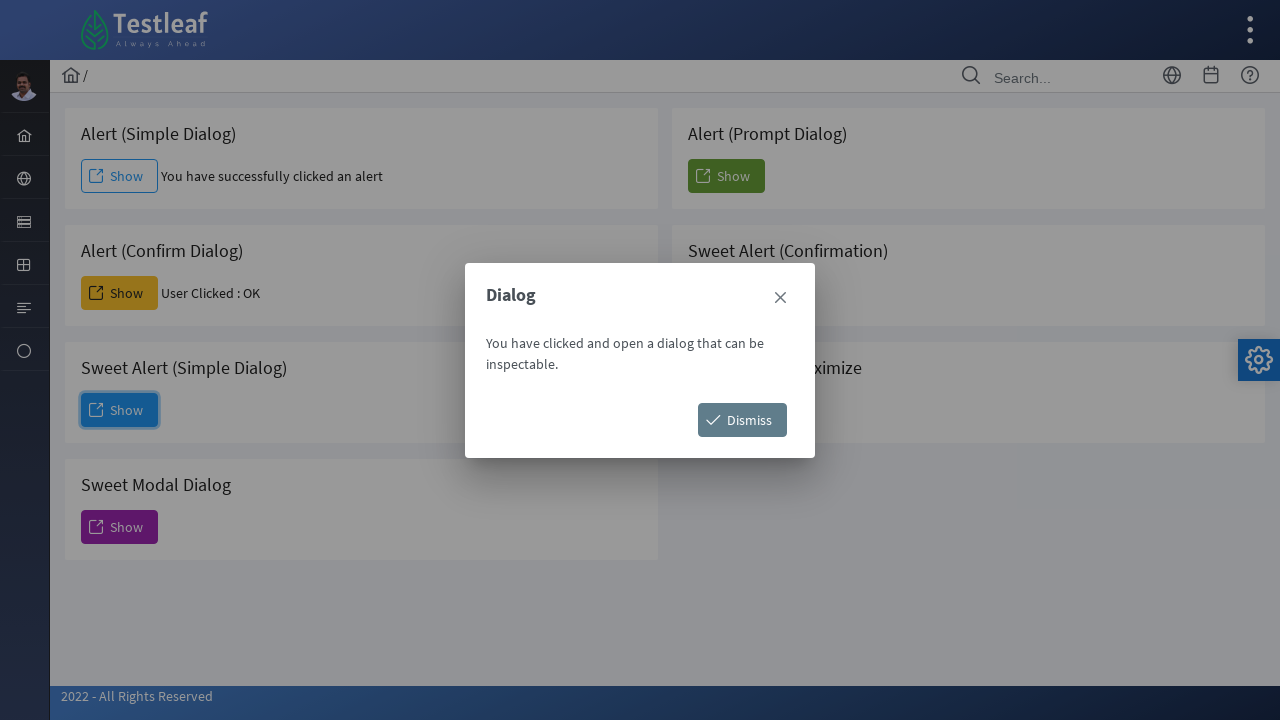

Clicked 'Dismiss' button on sweet alert overlay at (742, 420) on xpath=//span[text()='Dismiss']
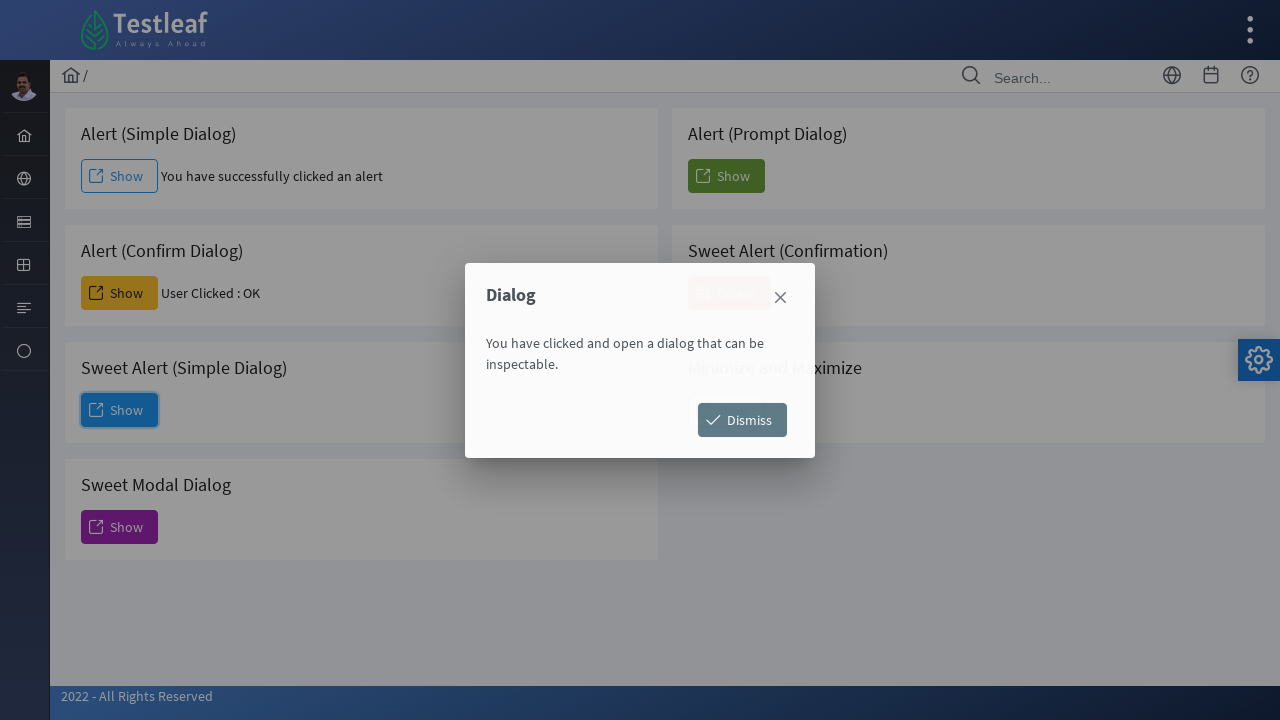

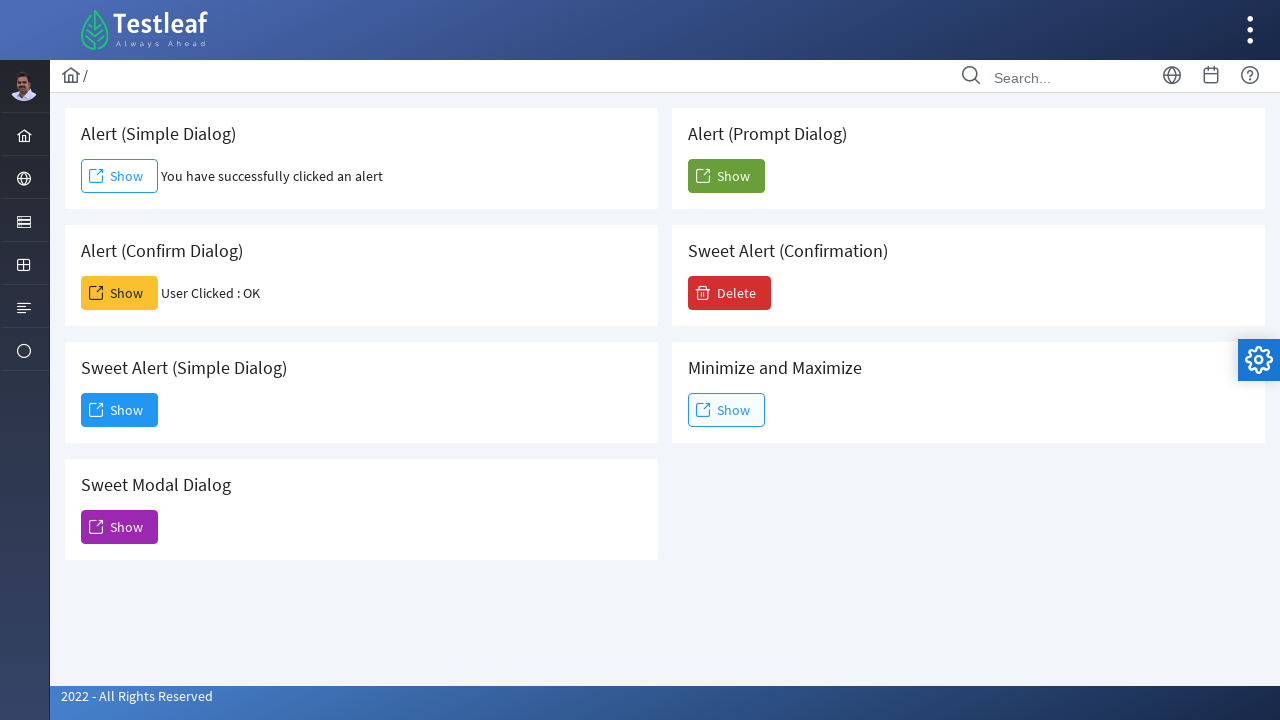